Tests a flight booking form by selecting currency, passengers, origin/destination cities, date, and various checkboxes before submitting the search

Starting URL: https://rahulshettyacademy.com/dropdownsPractise/

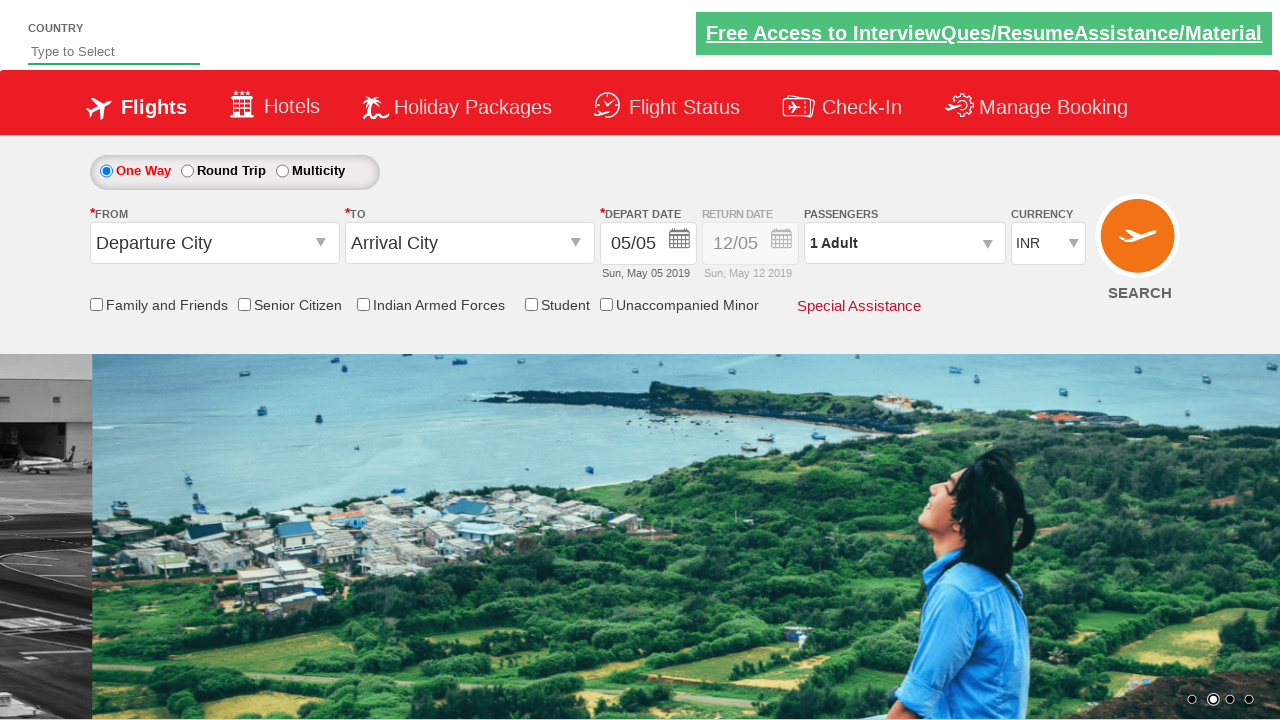

Located currency dropdown element
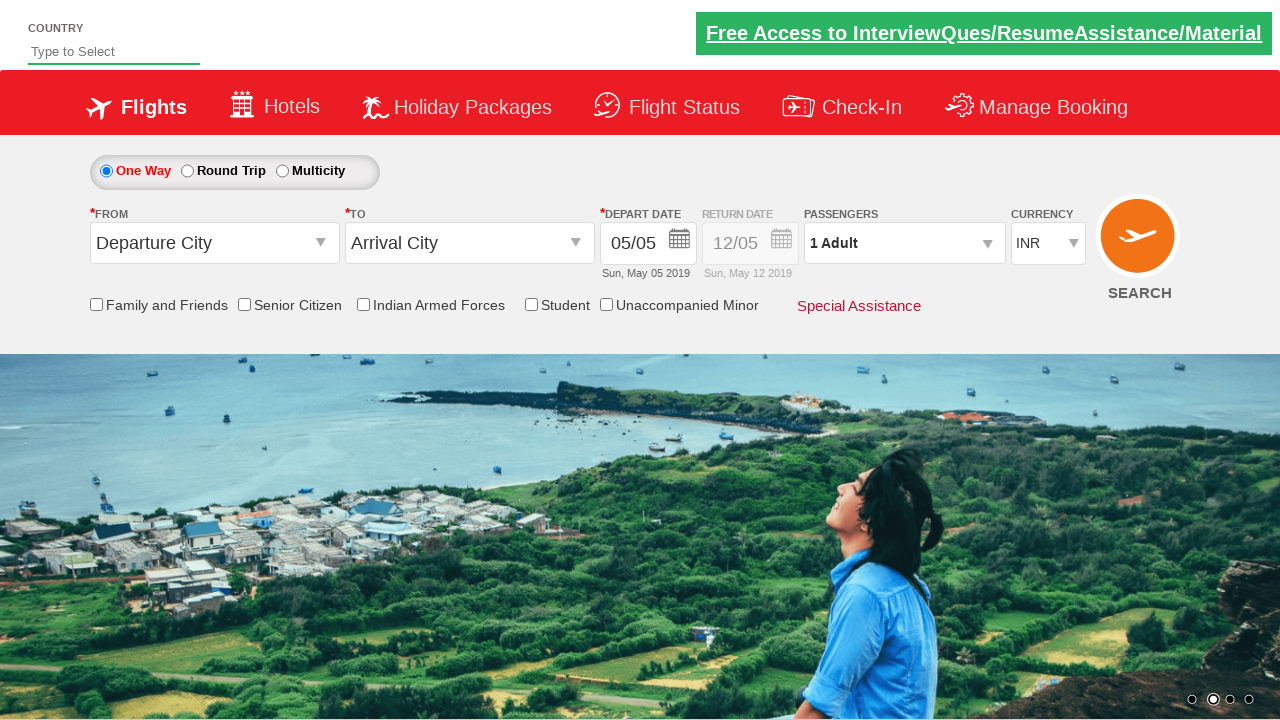

Selected currency option at index 3 on #ctl00_mainContent_DropDownListCurrency
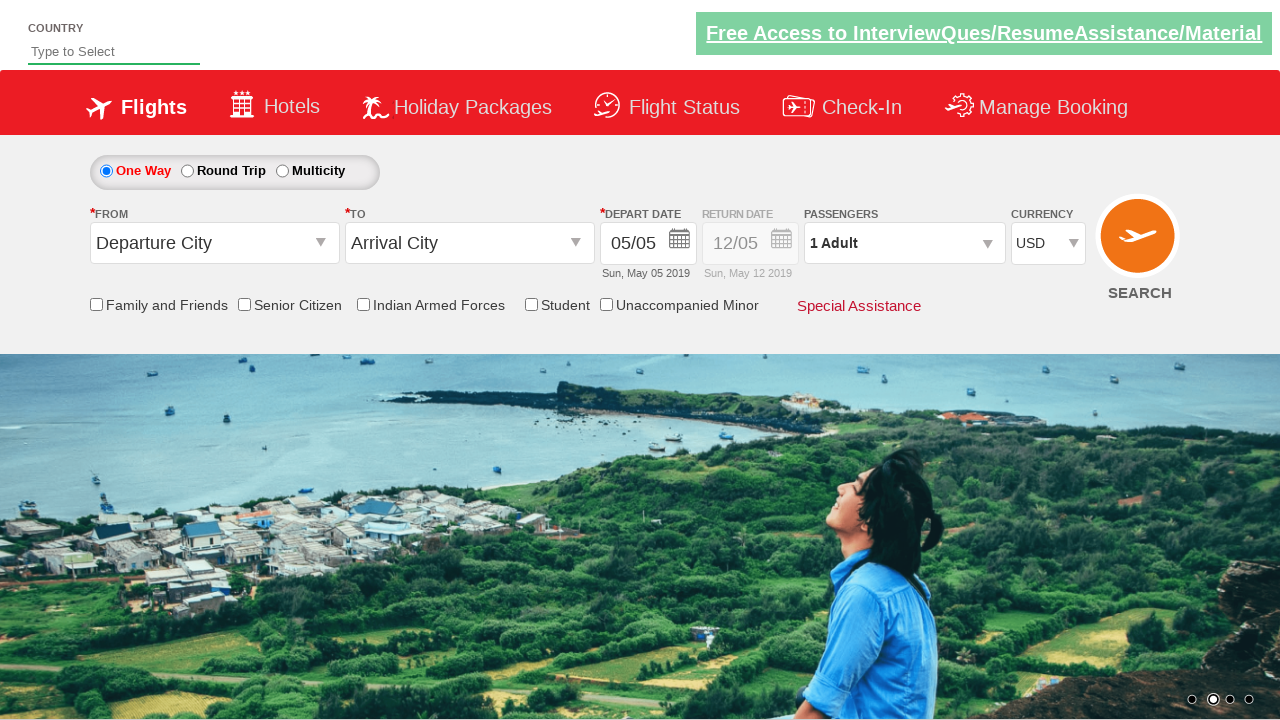

Selected AED currency on #ctl00_mainContent_DropDownListCurrency
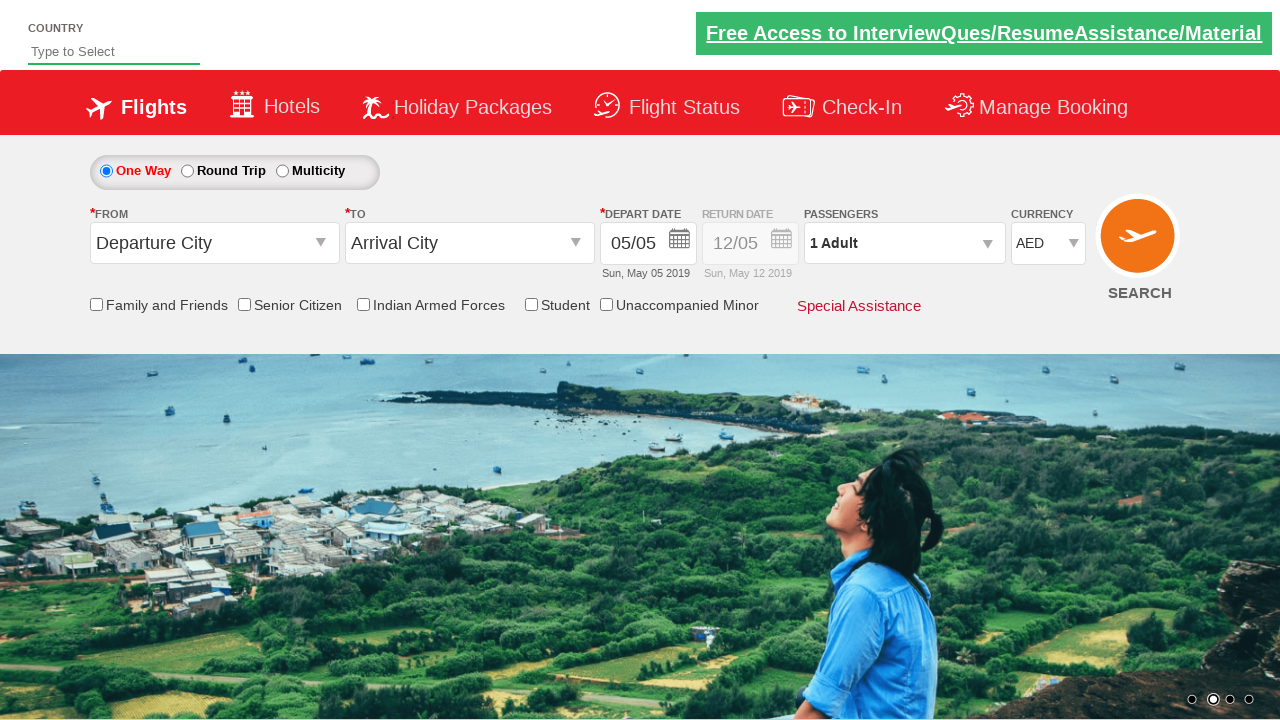

Clicked passenger info section to open passenger selection at (904, 243) on #divpaxinfo
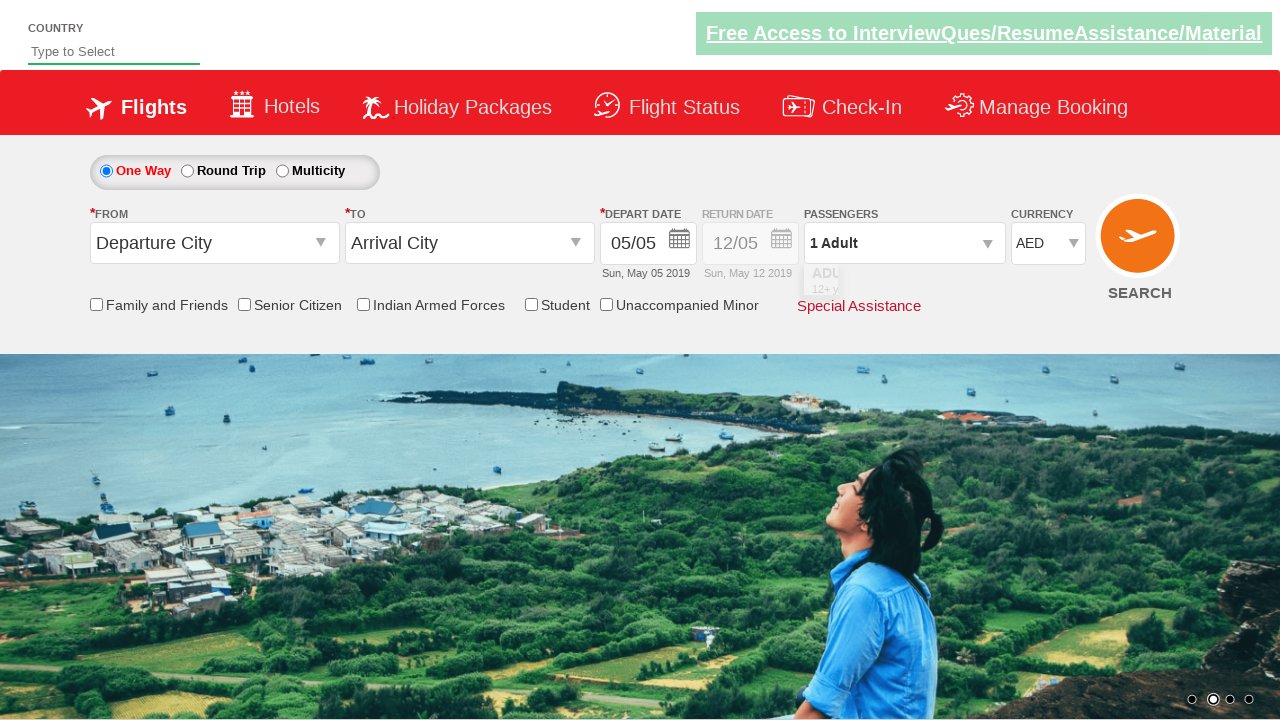

Waited for passenger selection panel to load
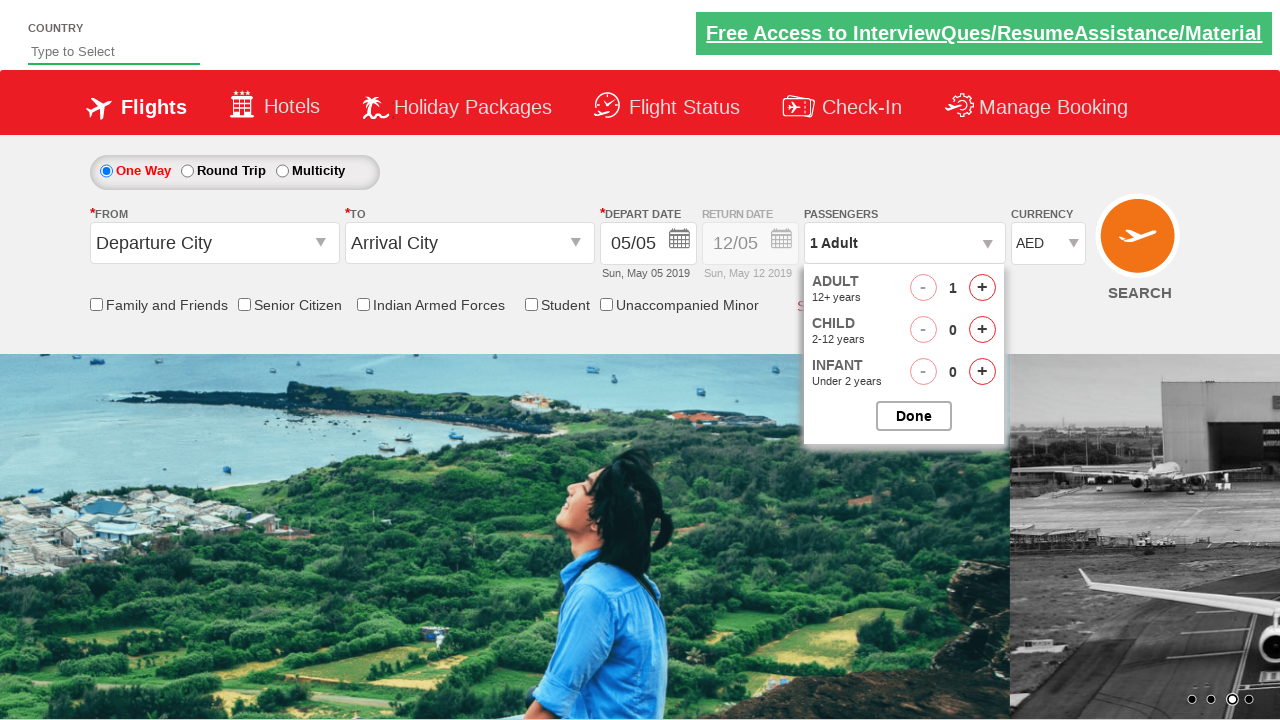

Incremented adult passenger count (iteration 1/3) at (982, 288) on #hrefIncAdt
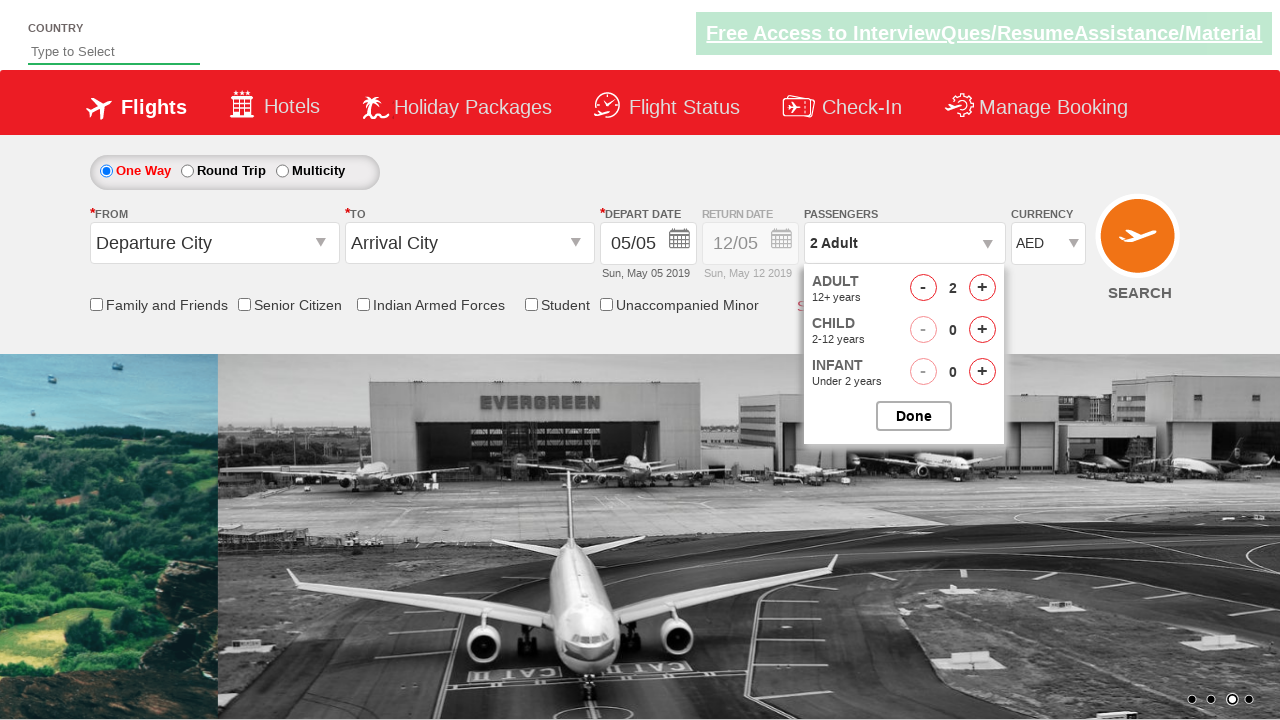

Incremented adult passenger count (iteration 2/3) at (982, 288) on #hrefIncAdt
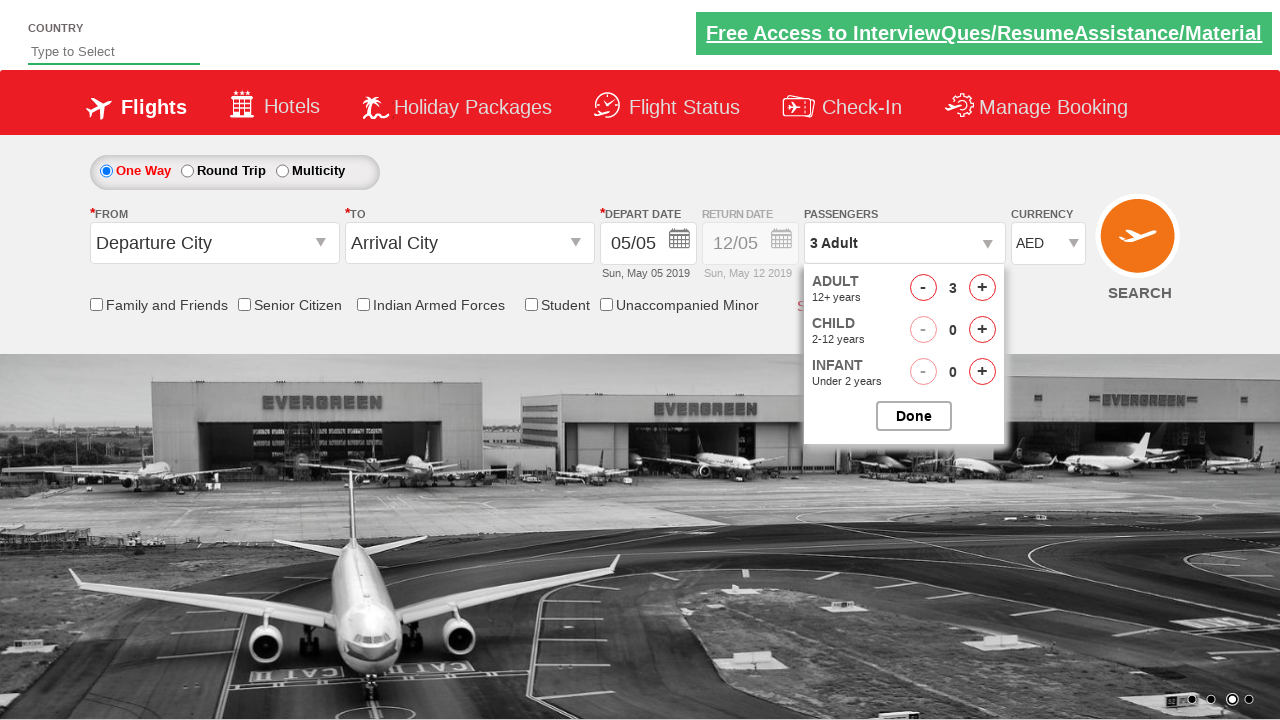

Incremented adult passenger count (iteration 3/3) at (982, 288) on #hrefIncAdt
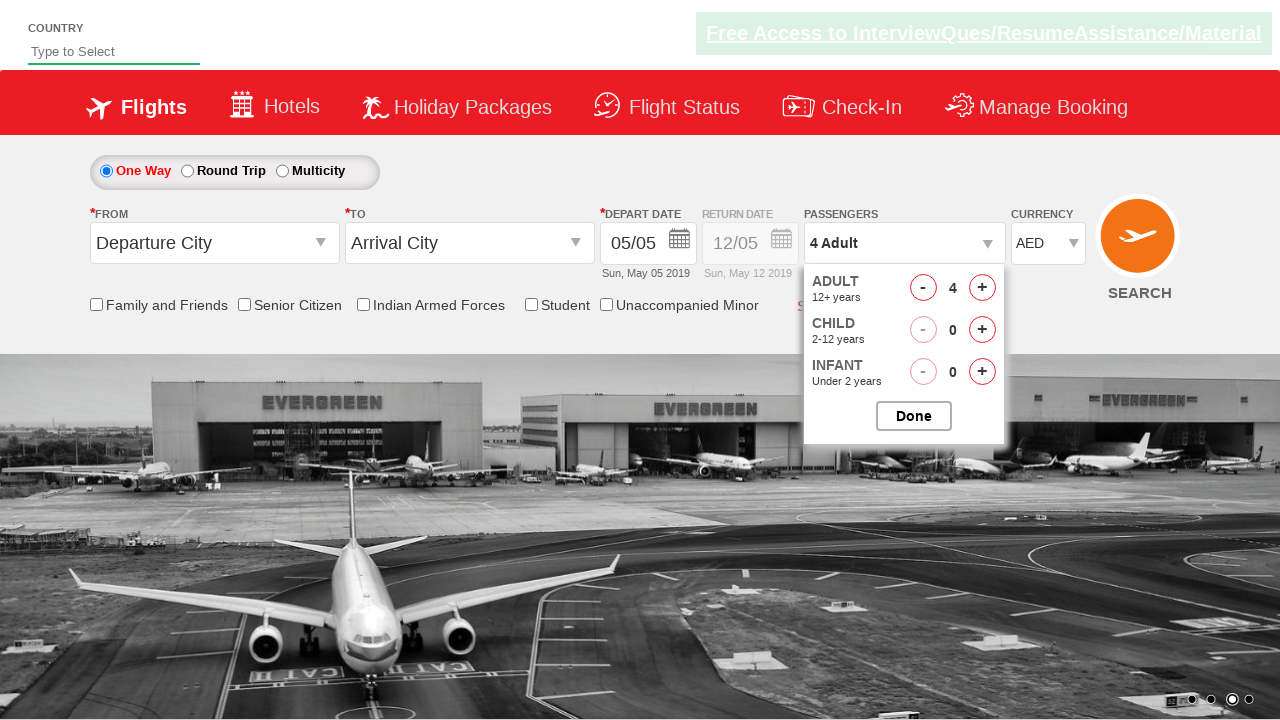

Closed passenger selection panel at (914, 416) on #btnclosepaxoption
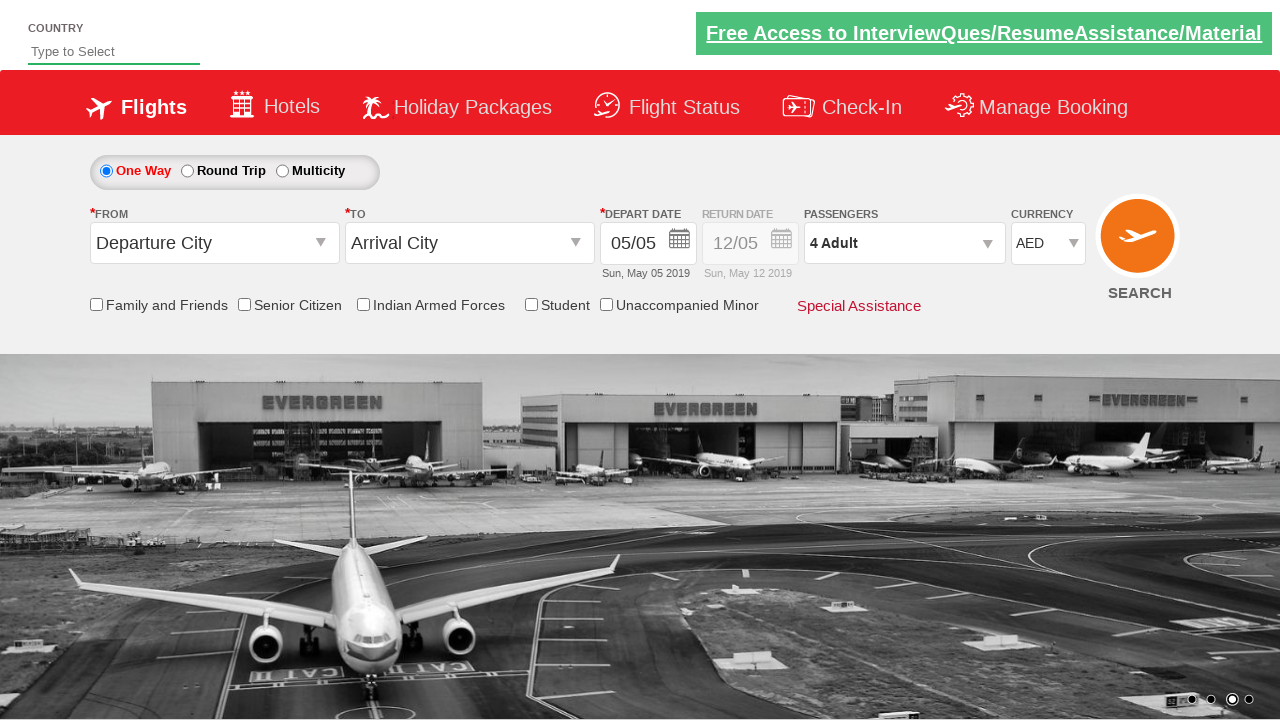

Clicked origin city dropdown at (214, 243) on #ctl00_mainContent_ddl_originStation1_CTXT
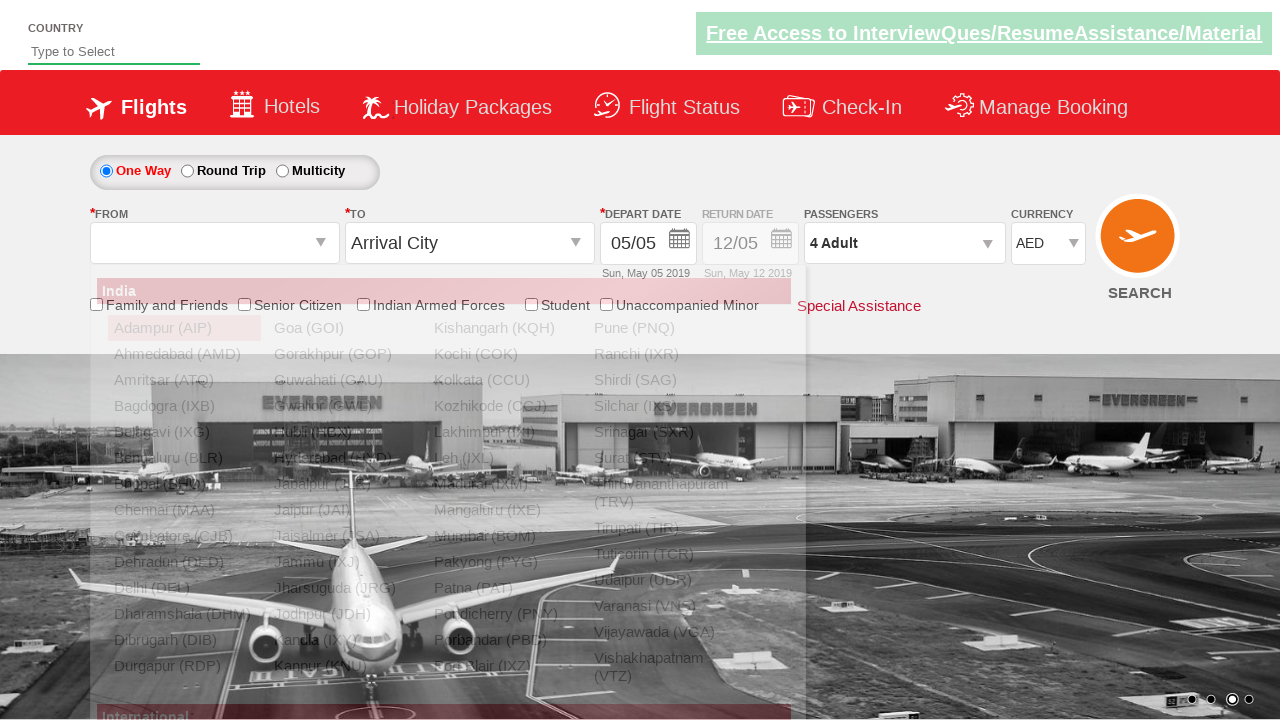

Selected Bangalore (BLR) as origin city at (184, 458) on xpath=//div[@id='glsctl00_mainContent_ddl_originStation1_CTNR']//a[@value='BLR']
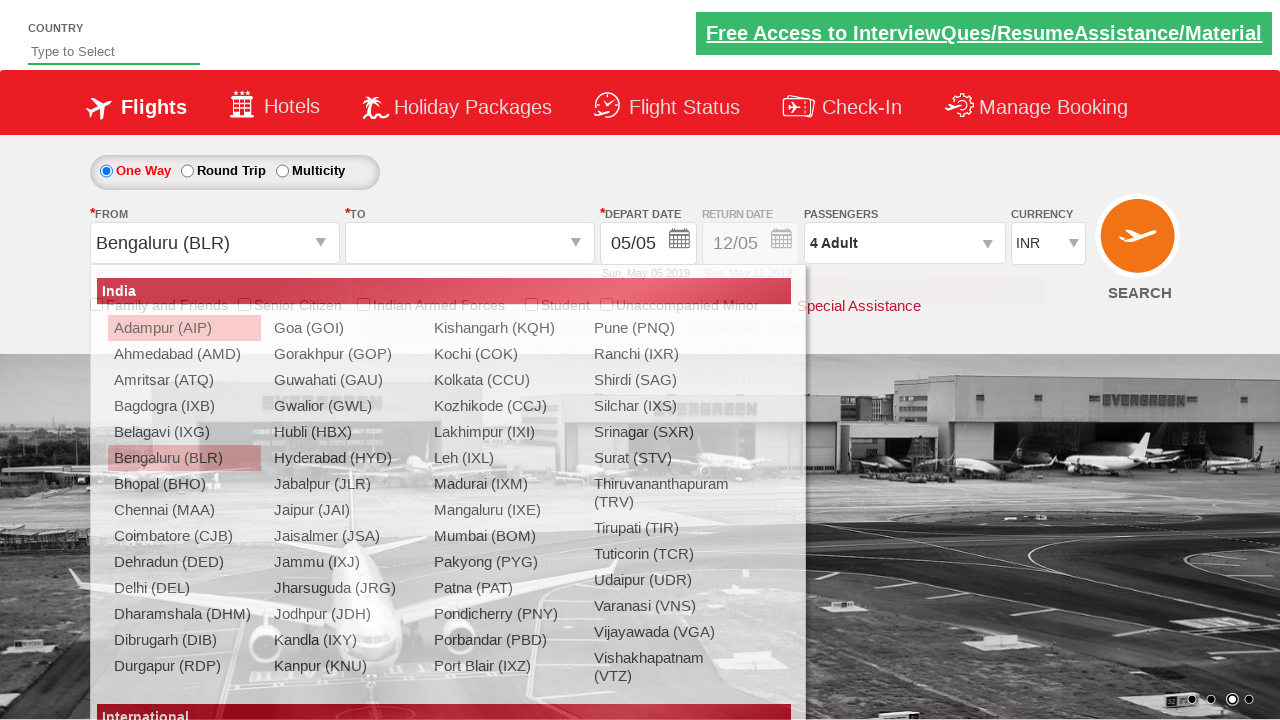

Waited for origin selection to process
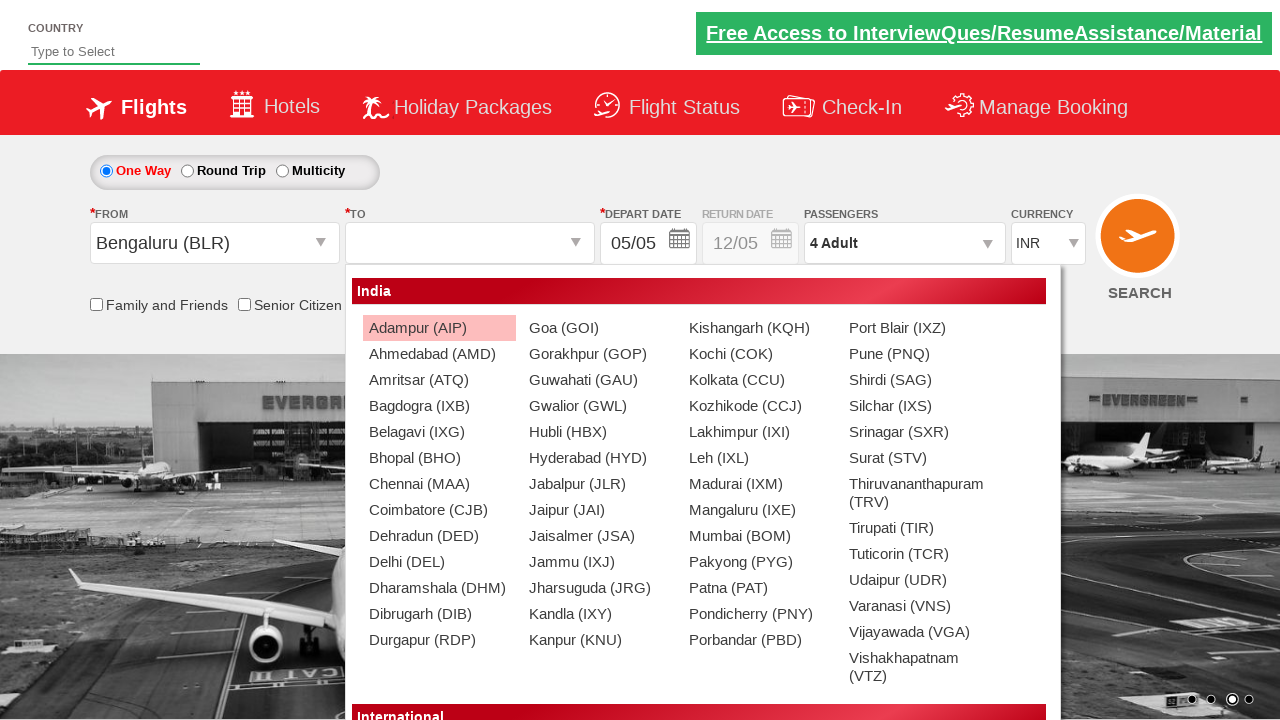

Selected Chennai (MAA) as destination city at (439, 484) on xpath=//div[@id='glsctl00_mainContent_ddl_destinationStation1_CTNR']//a[@value='
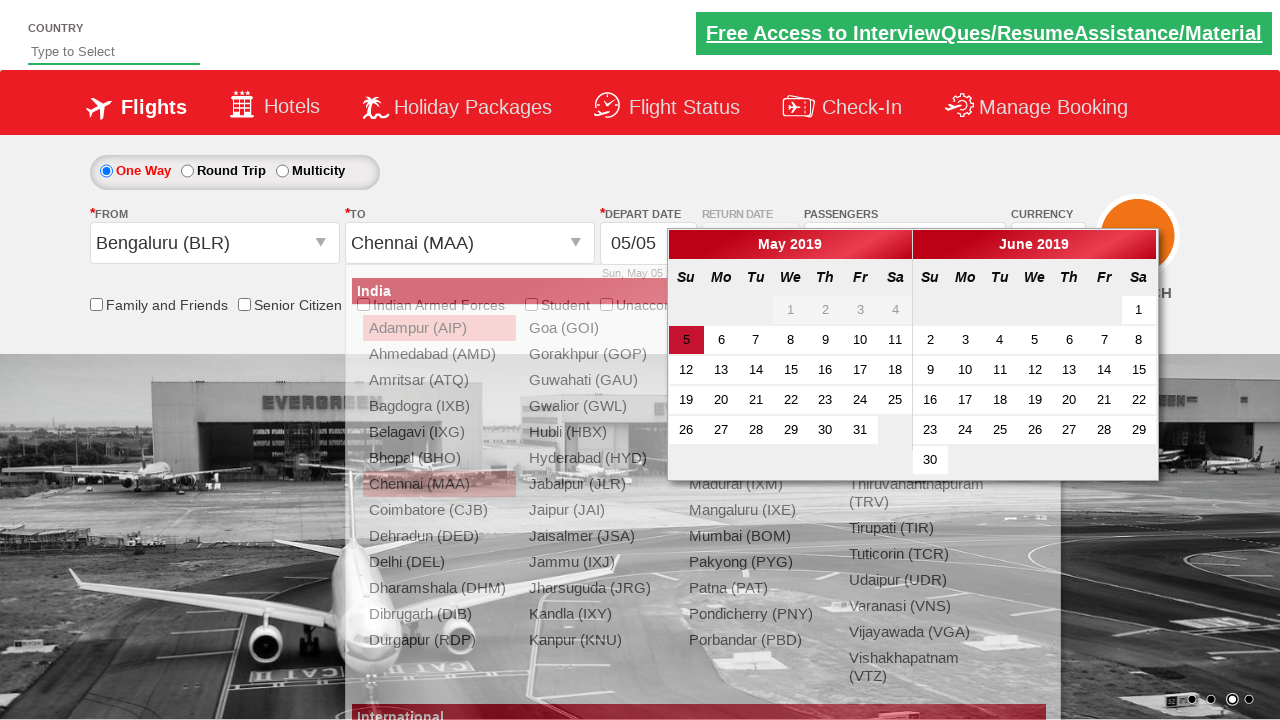

Selected travel date from calendar at (756, 340) on xpath=//*[@id='ui-datepicker-div']/div[1]/table/tbody/tr[2]/td[3]/a
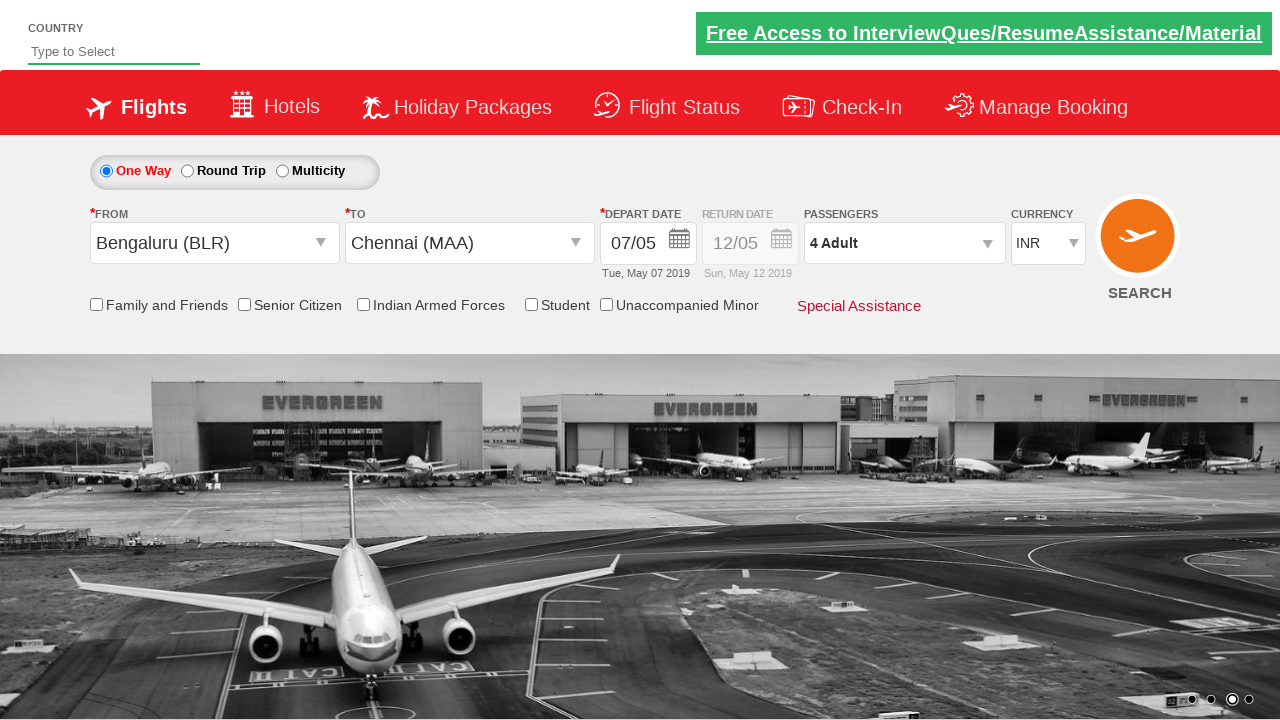

Filled autosuggest field with 'ind' on #autosuggest
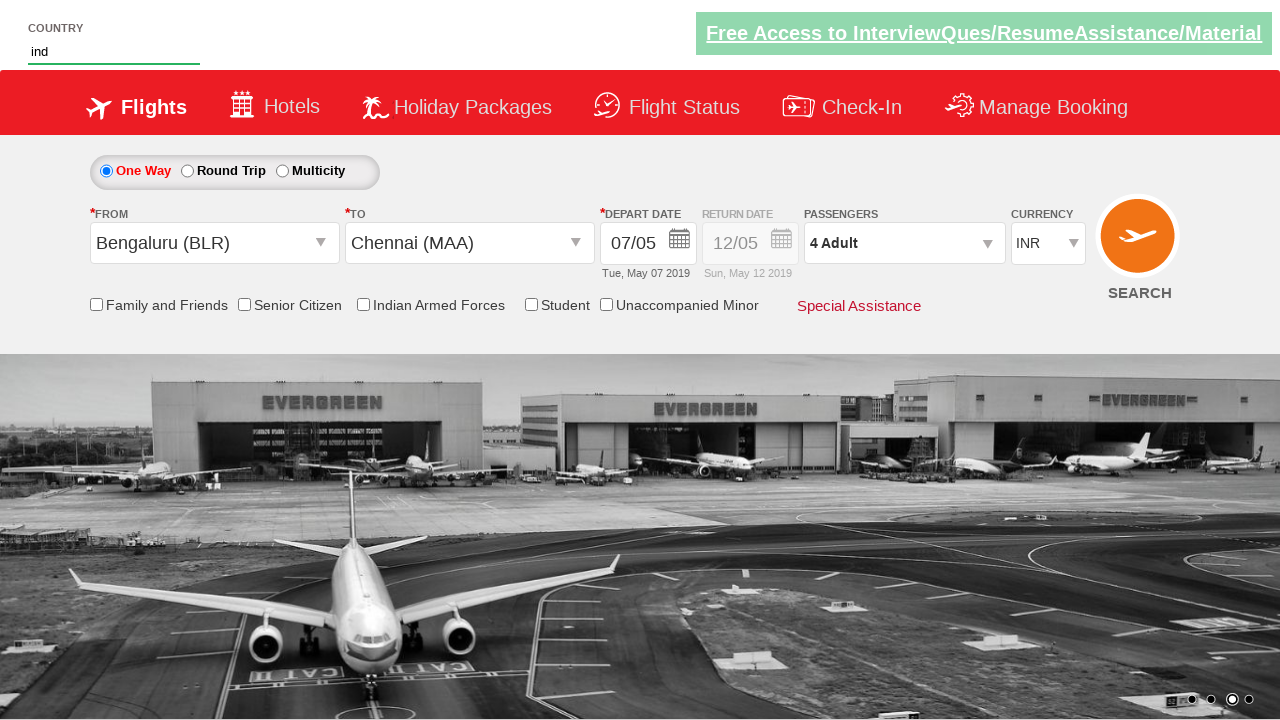

Waited for autosuggest suggestions to load
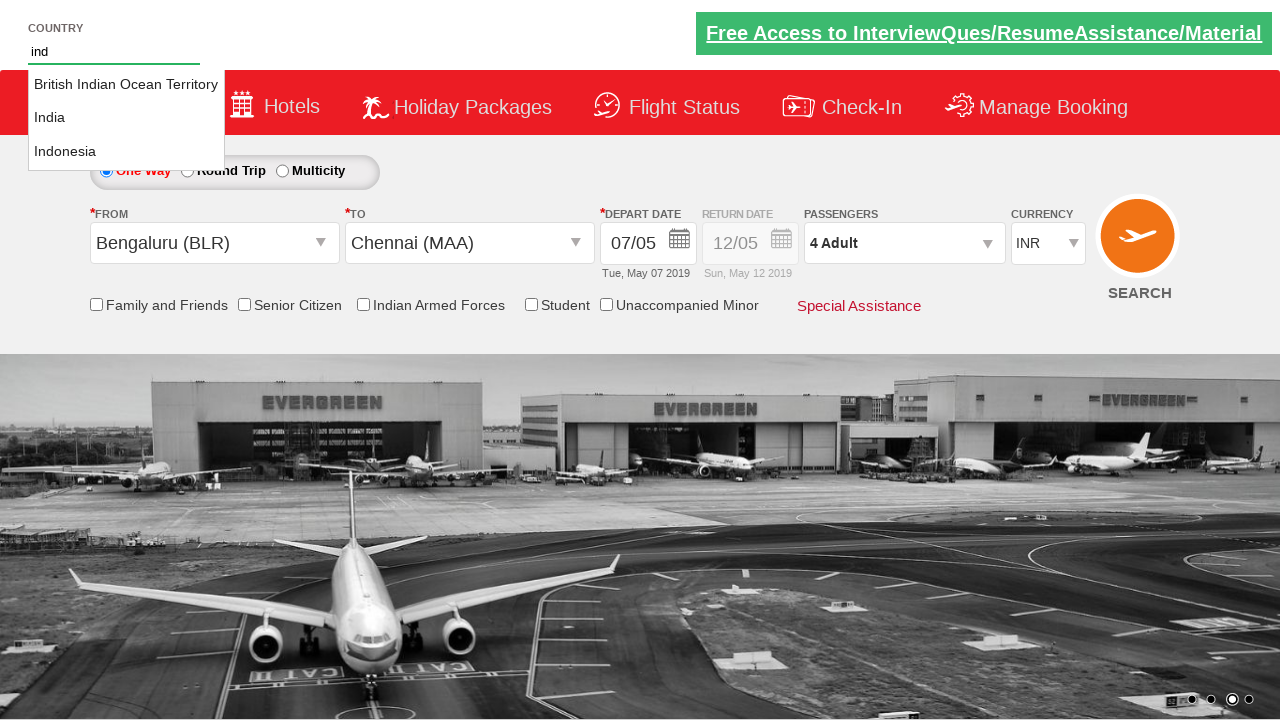

Selected 'India' from autosuggest suggestions at (126, 118) on li[class='ui-menu-item'] a >> nth=1
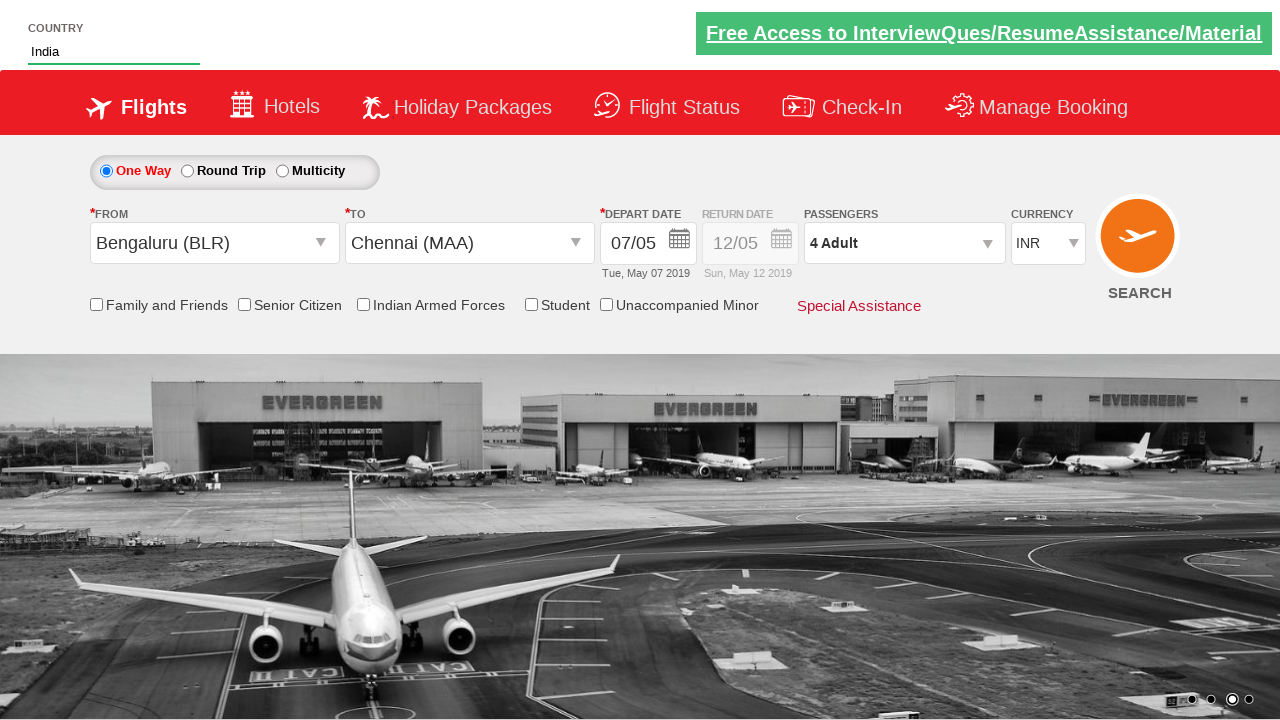

Checked friends and family checkbox at (96, 304) on #ctl00_mainContent_chk_friendsandfamily
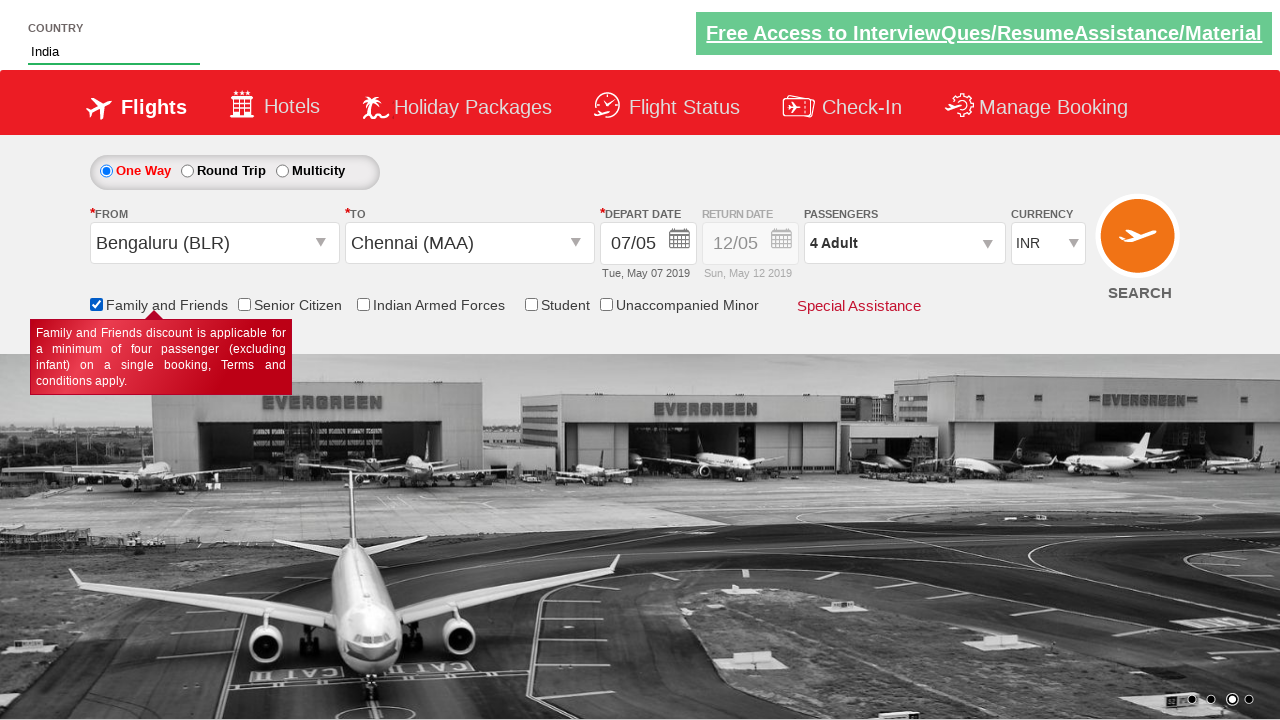

Clicked 'Find Flights' button to submit the flight booking form at (1140, 245) on #ctl00_mainContent_btn_FindFlights
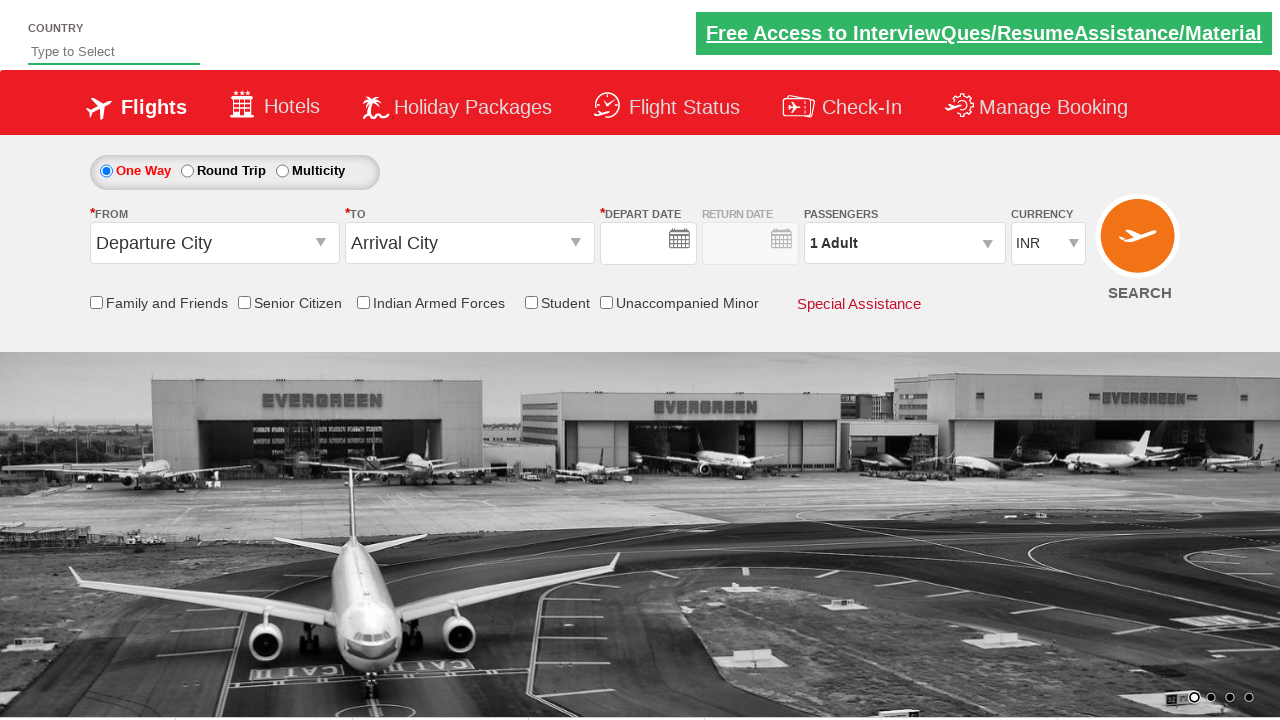

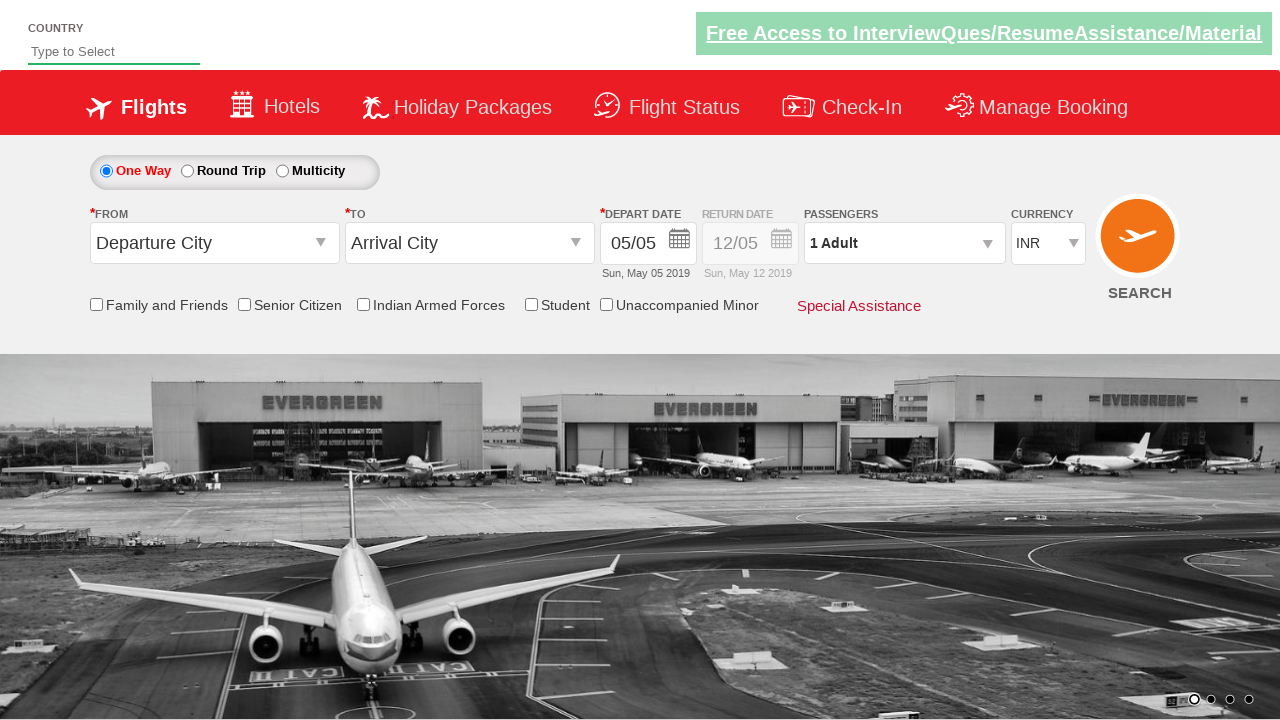